Tests that the text input field is cleared after adding a todo item

Starting URL: https://demo.playwright.dev/todomvc

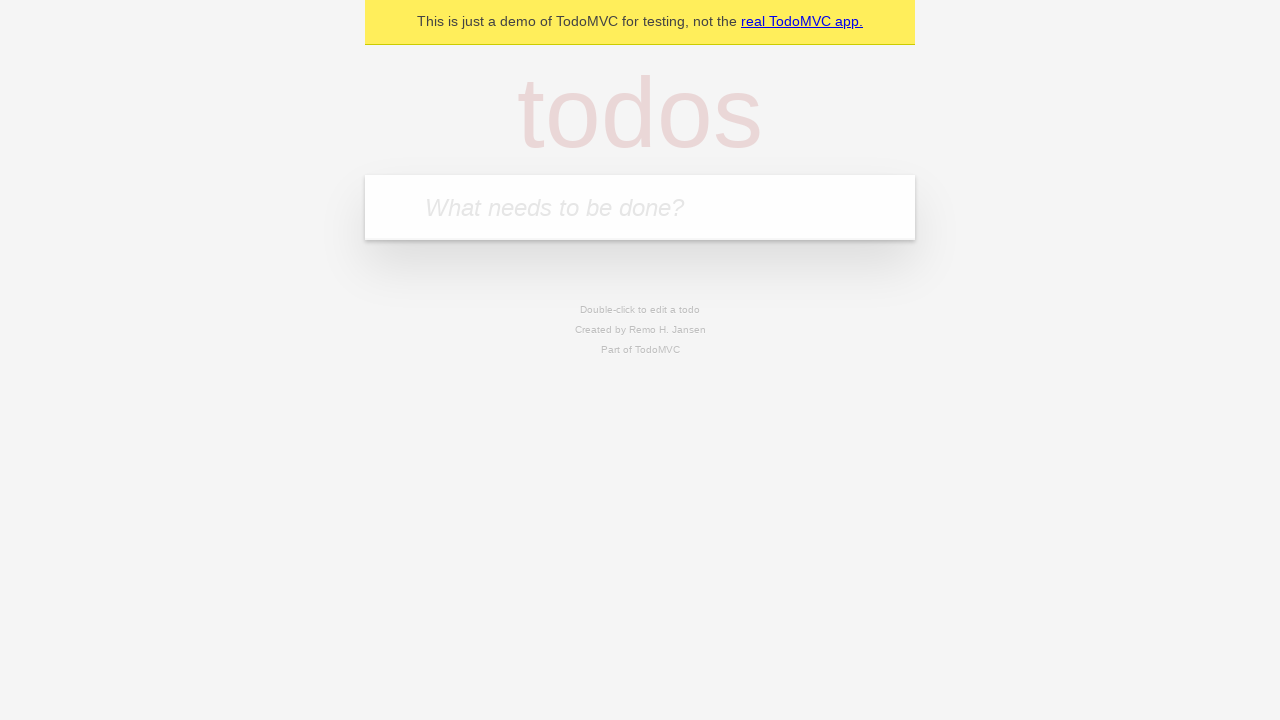

Filled todo input field with 'buy some cheese' on internal:attr=[placeholder="What needs to be done?"i]
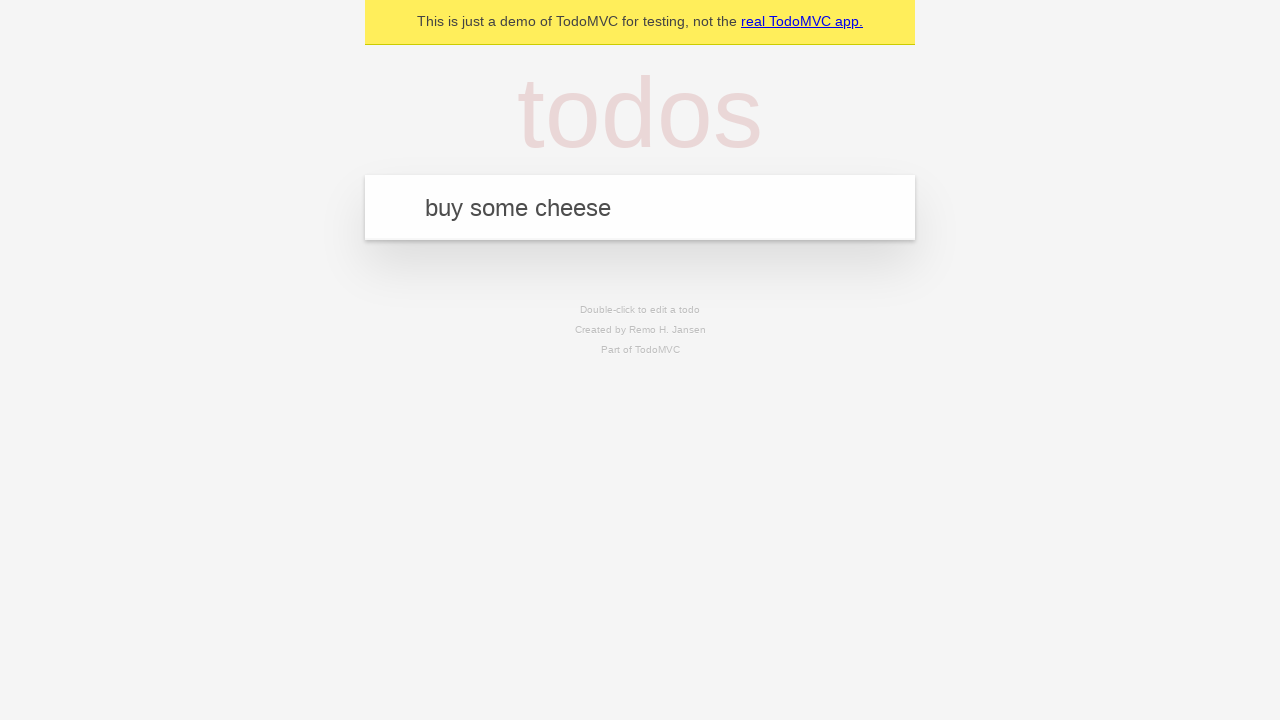

Pressed Enter to add the todo item on internal:attr=[placeholder="What needs to be done?"i]
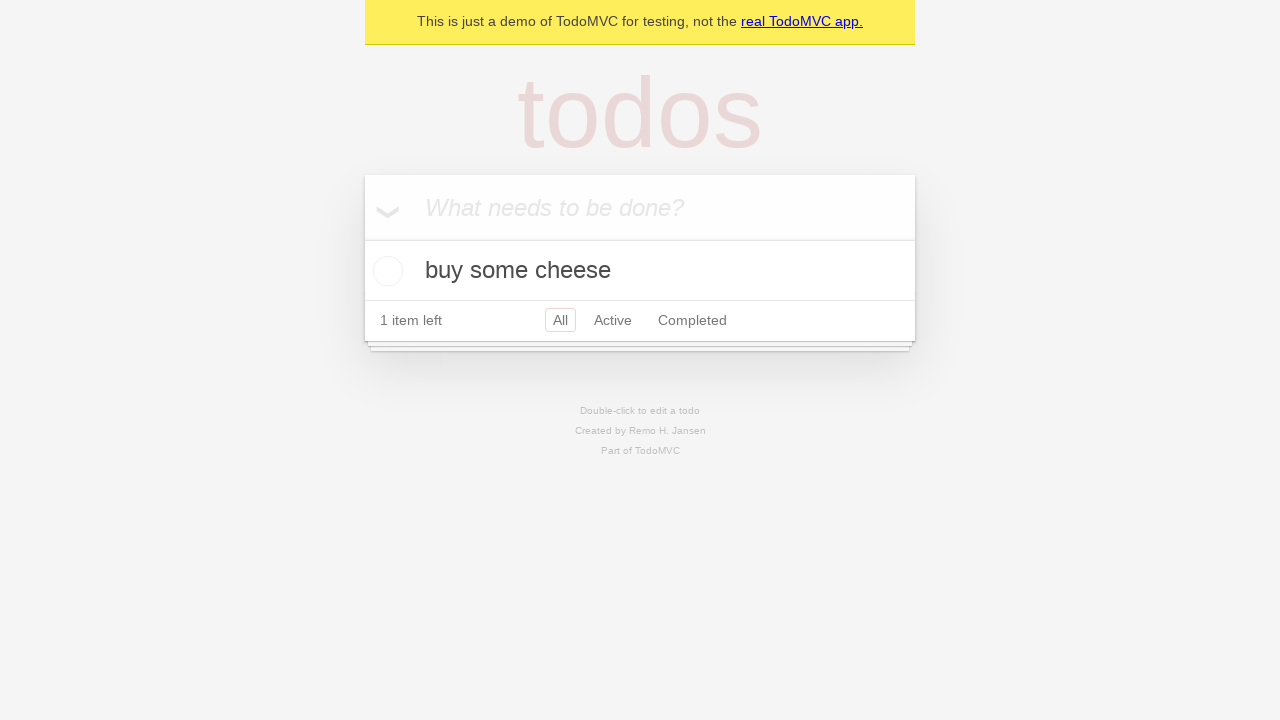

Verified that todo item was added to the list
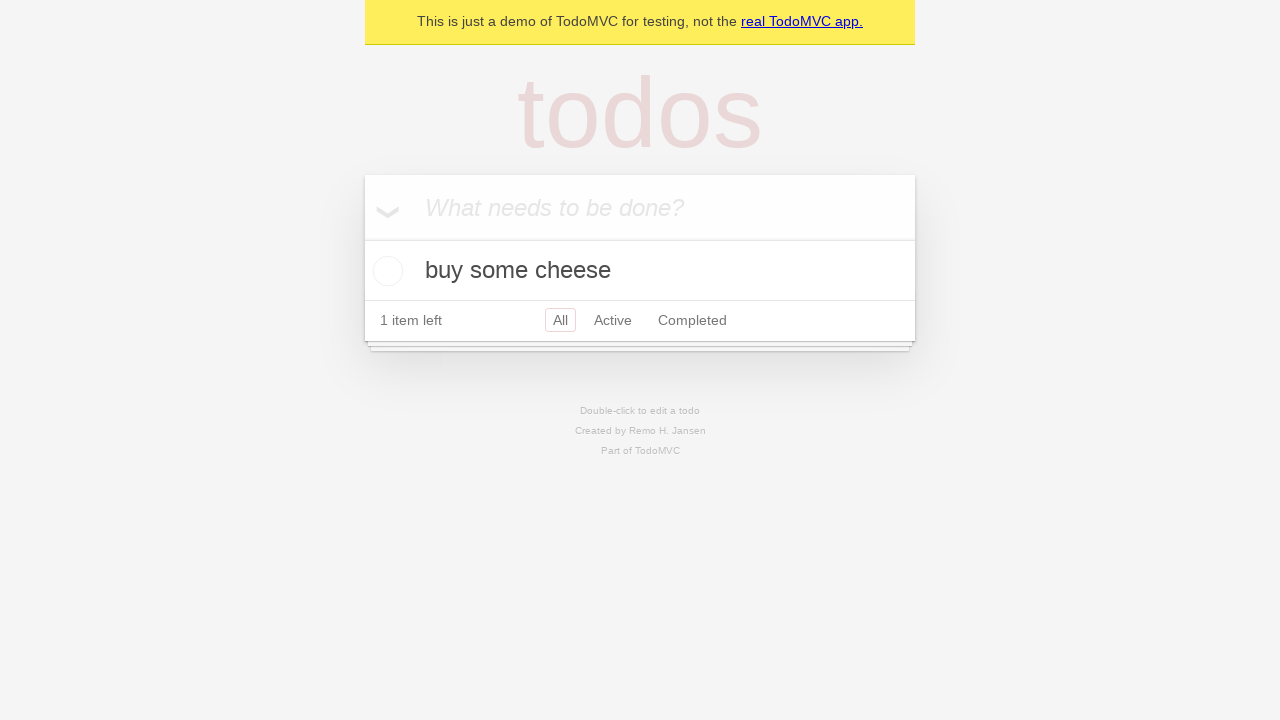

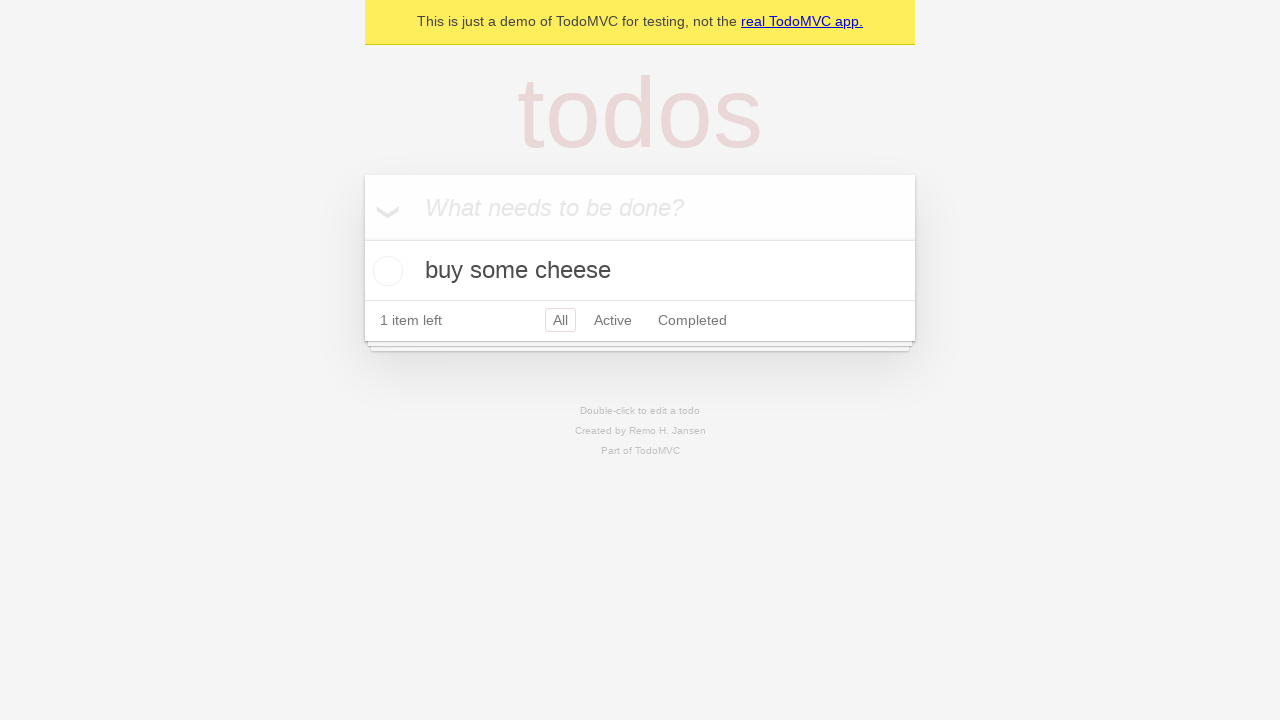